Tests text input functionality by entering a new button name in an input field and clicking a button to update its text

Starting URL: http://uitestingplayground.com/textinput

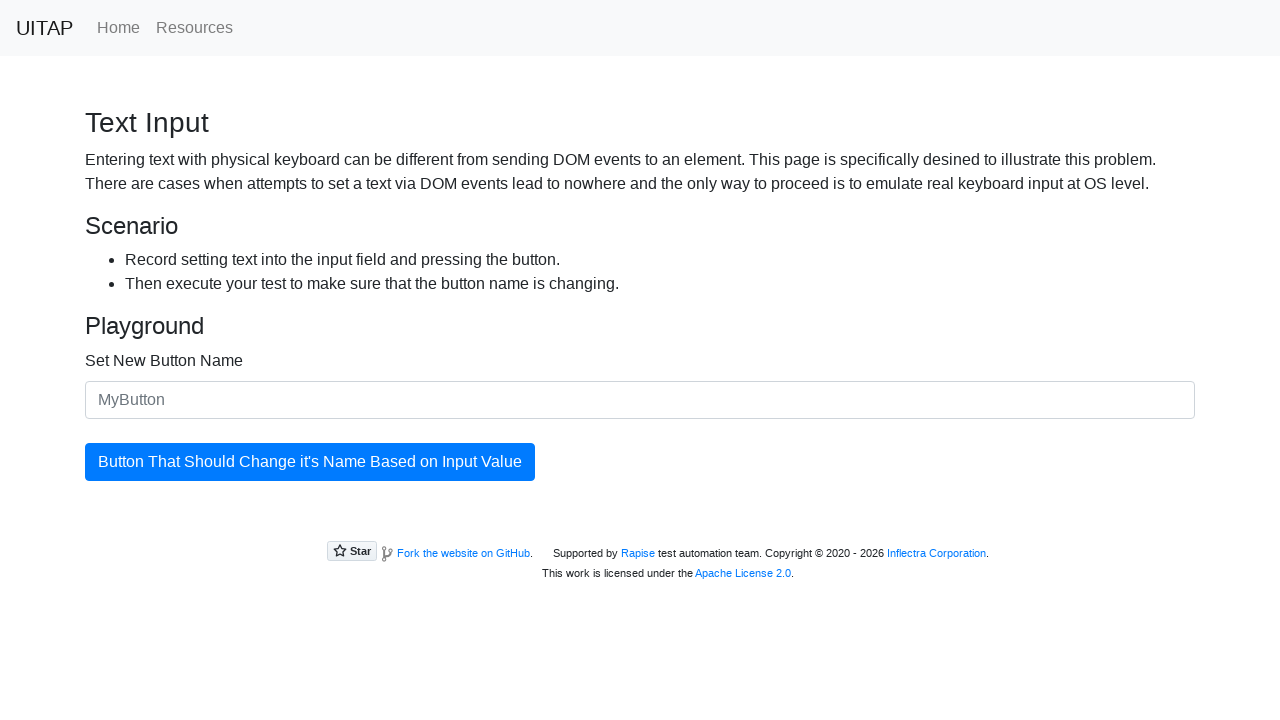

Filled input field with new button name 'SkyPro' on #newButtonName
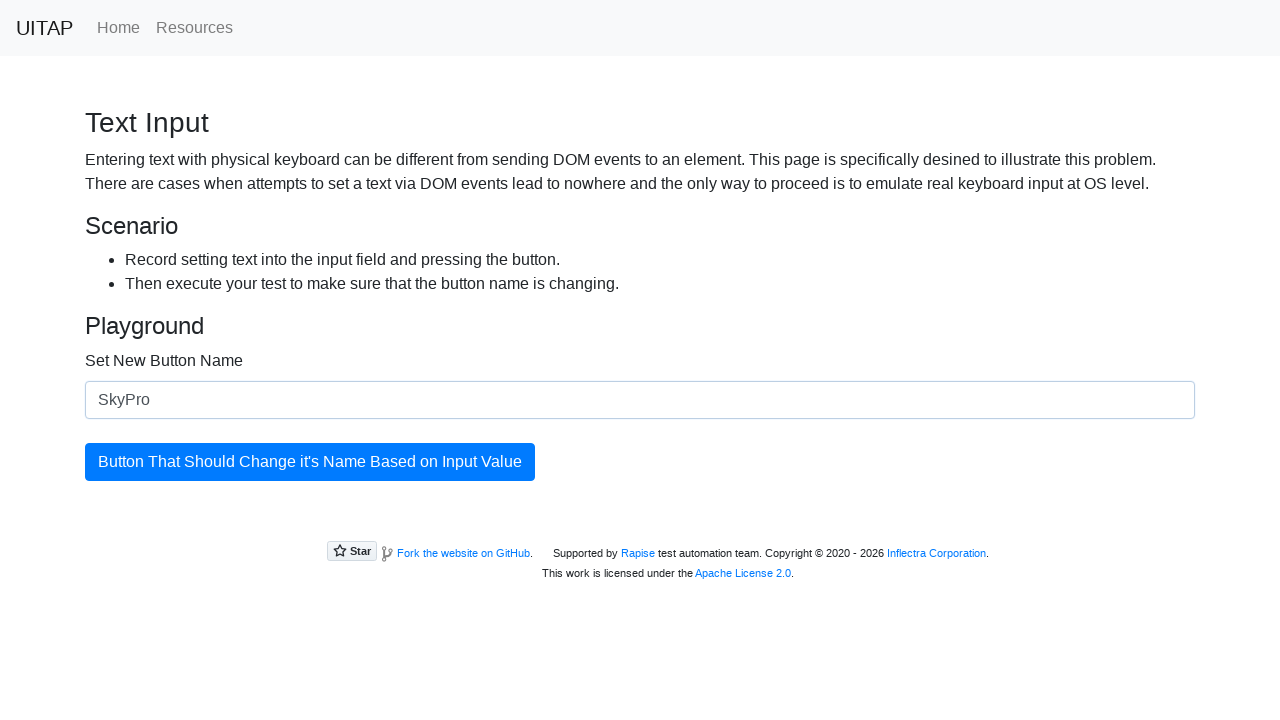

Clicked the update button to apply new button name at (310, 462) on #updatingButton
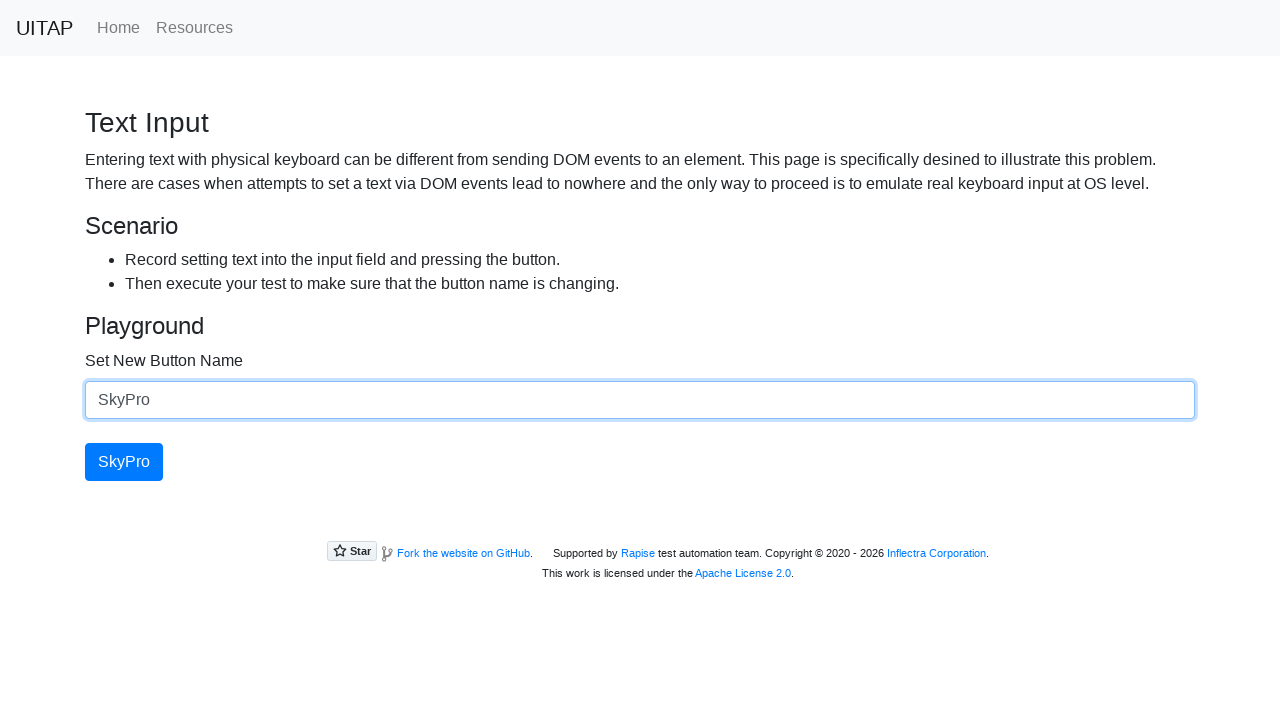

Verified button text has been updated to 'SkyPro'
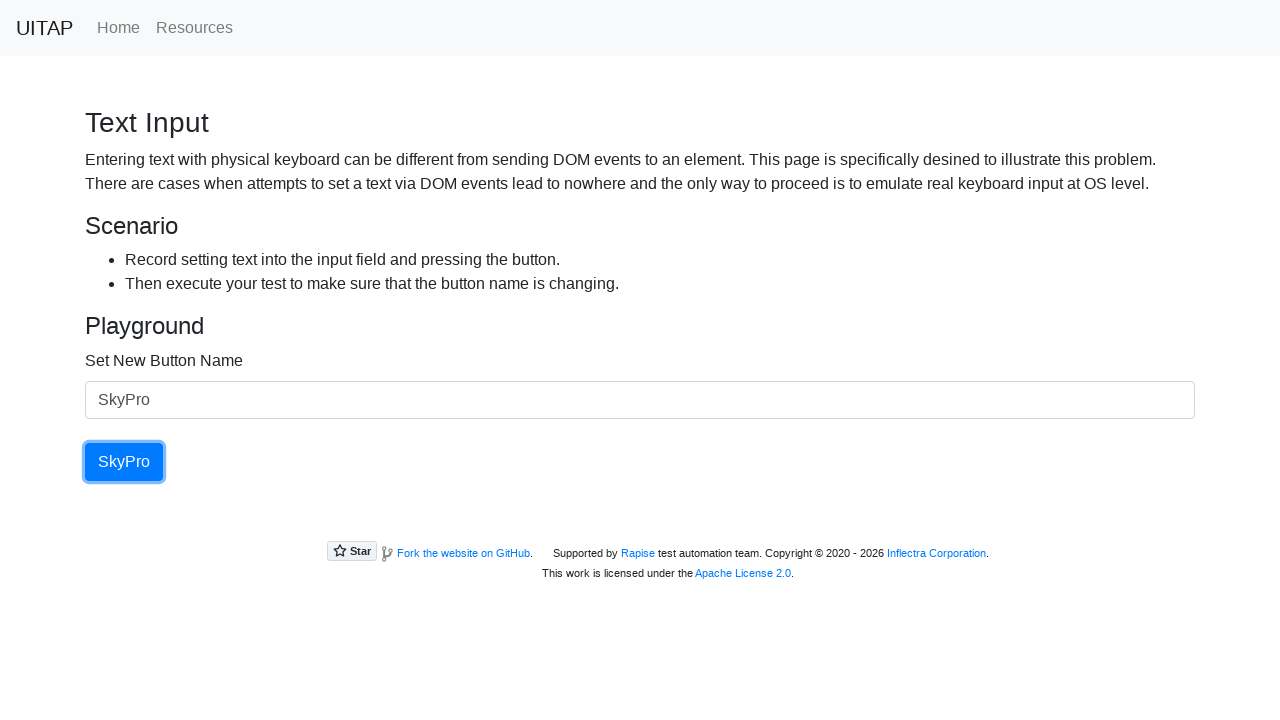

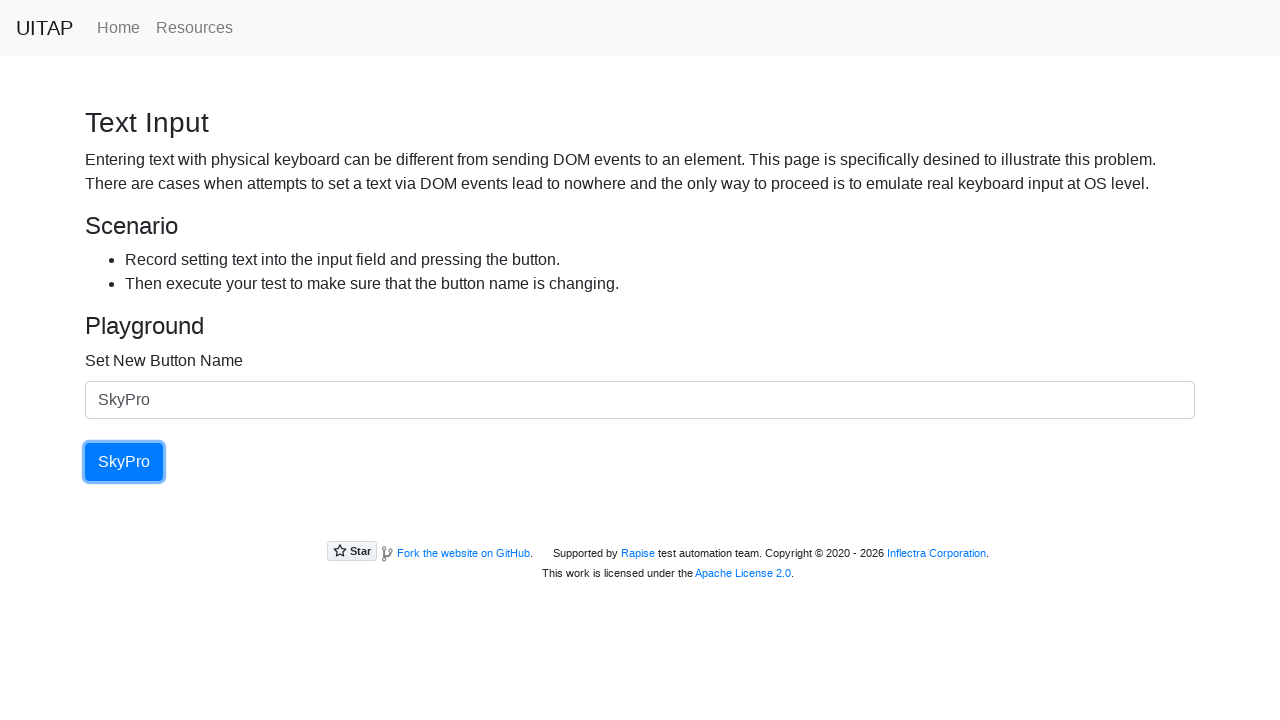